Tests dynamic controls functionality by clicking a toggle button and waiting for a checkbox element to disappear from the page

Starting URL: https://v1.training-support.net/selenium/dynamic-controls

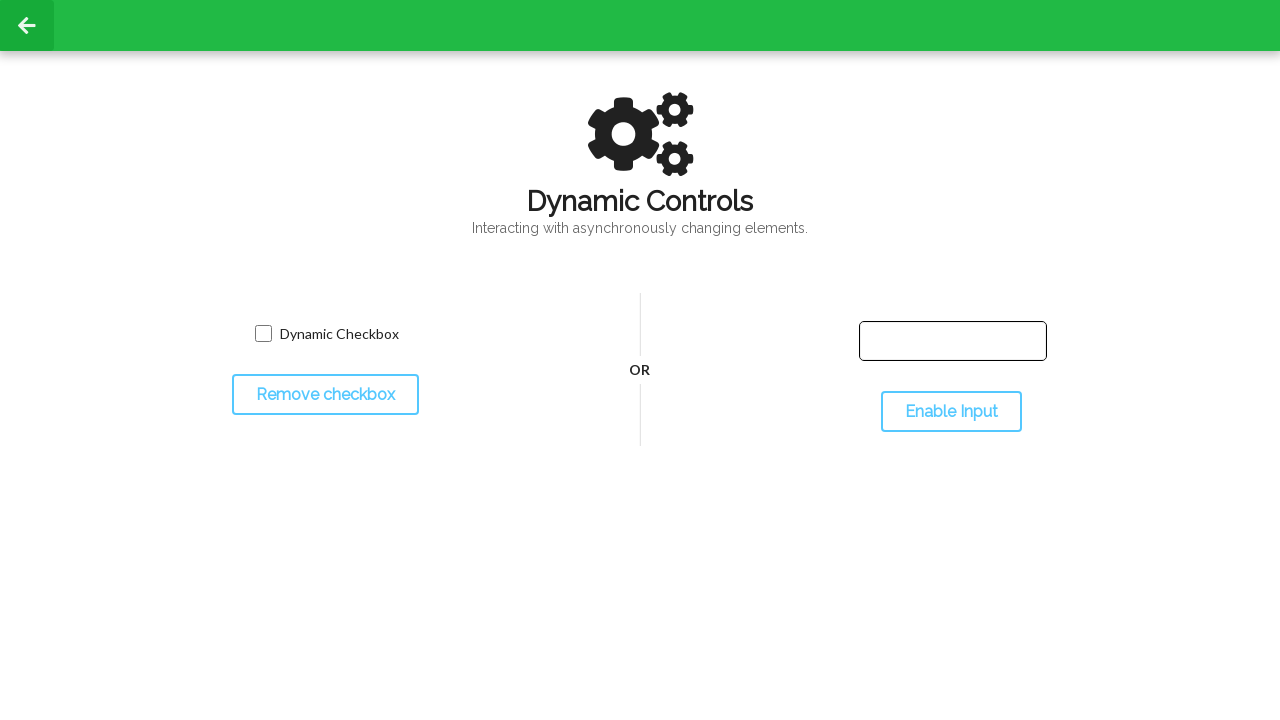

Verified checkbox is initially visible on the page
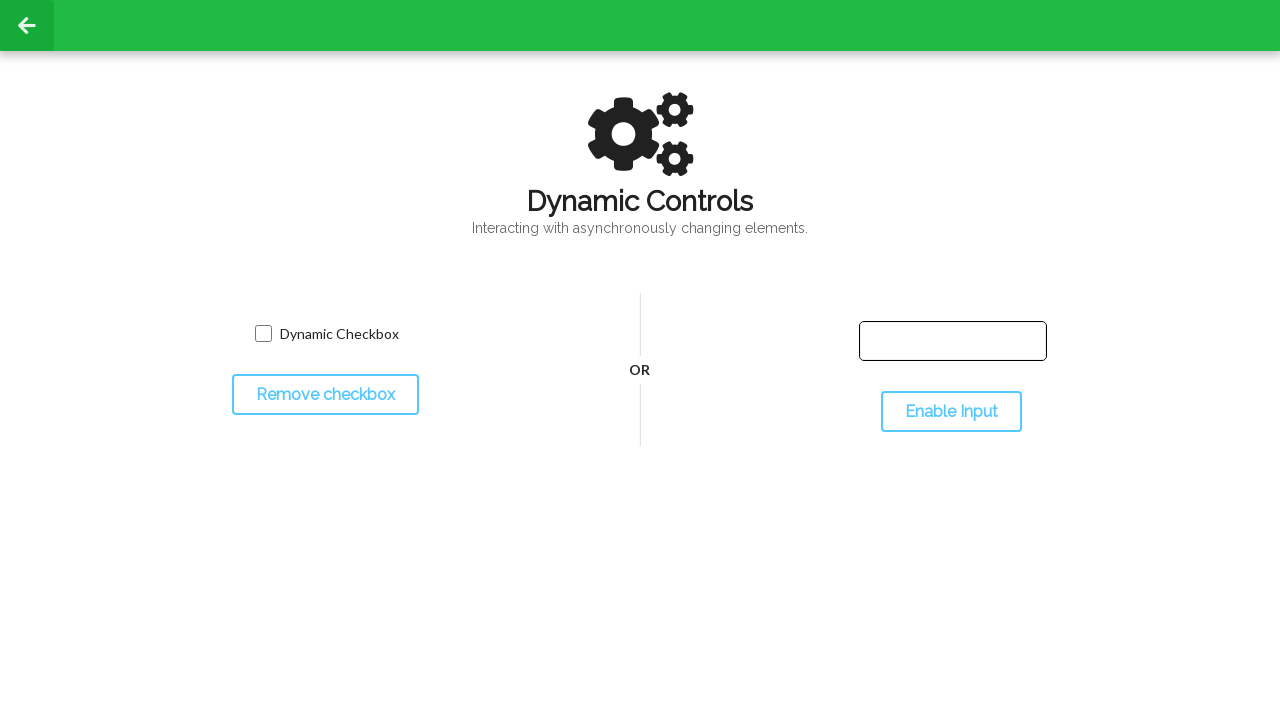

Clicked toggle button to remove the checkbox at (325, 395) on #toggleCheckbox
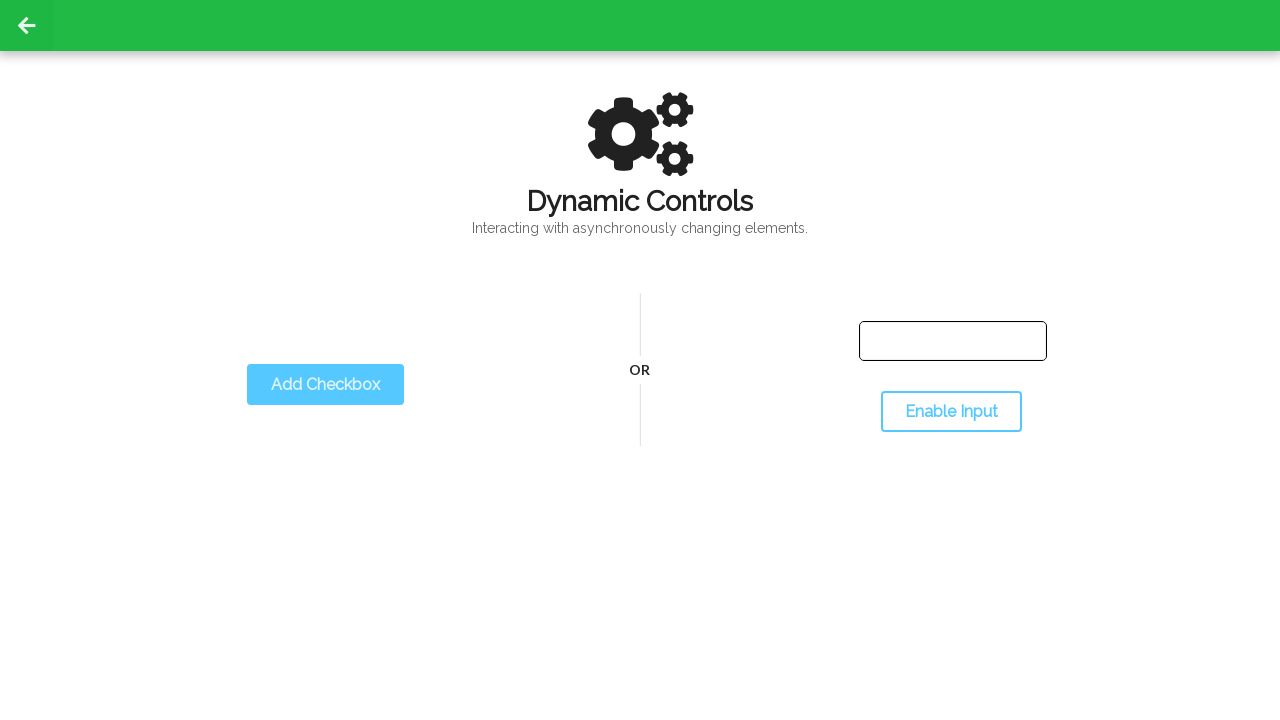

Verified checkbox has disappeared from the page
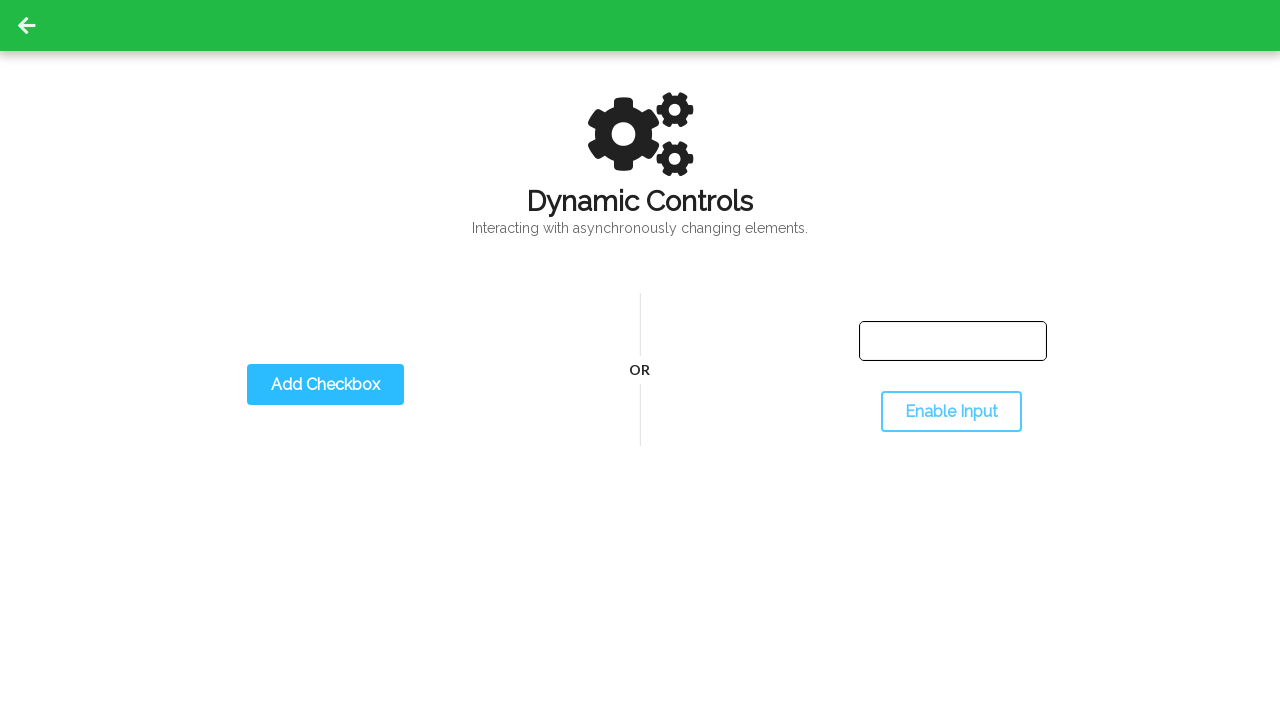

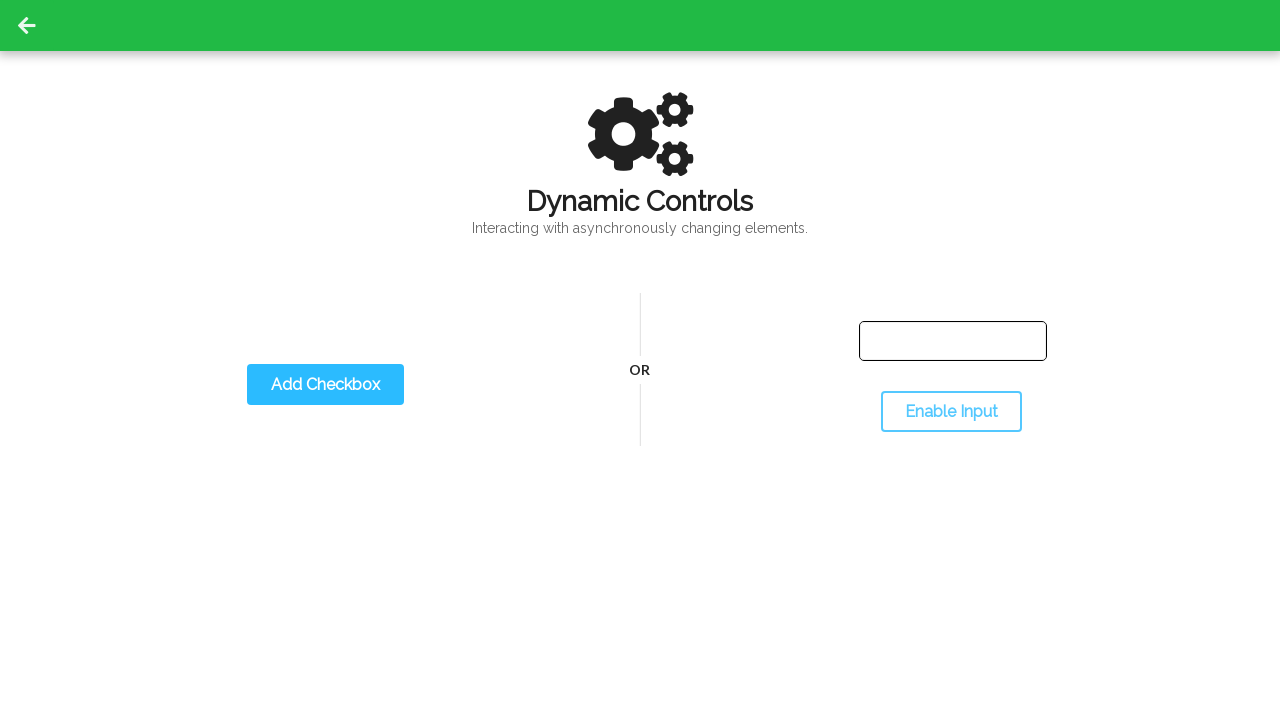